Tests accessing a GitHub Pages site with cache-control headers set to bypass caching and retrieves the APP_VERSION variable.

Starting URL: https://garimto81.github.io/virtual_table_db_claude/

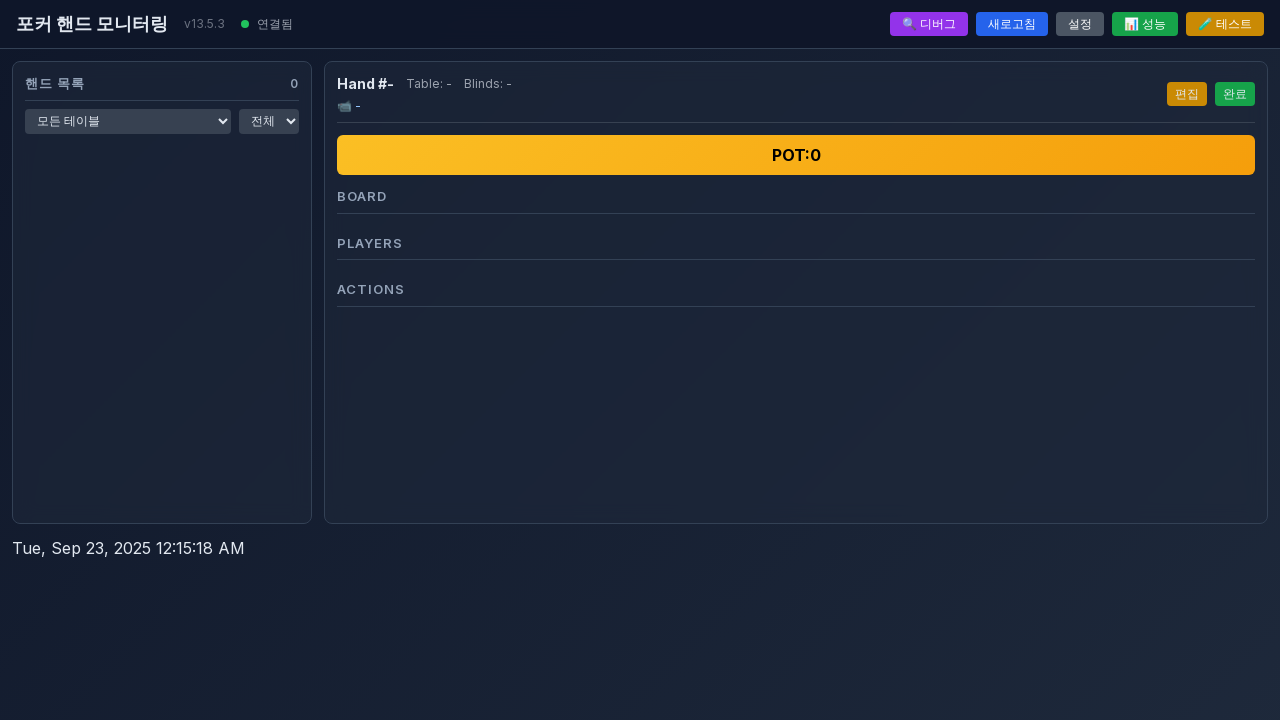

Set up route with cache-control headers to bypass caching
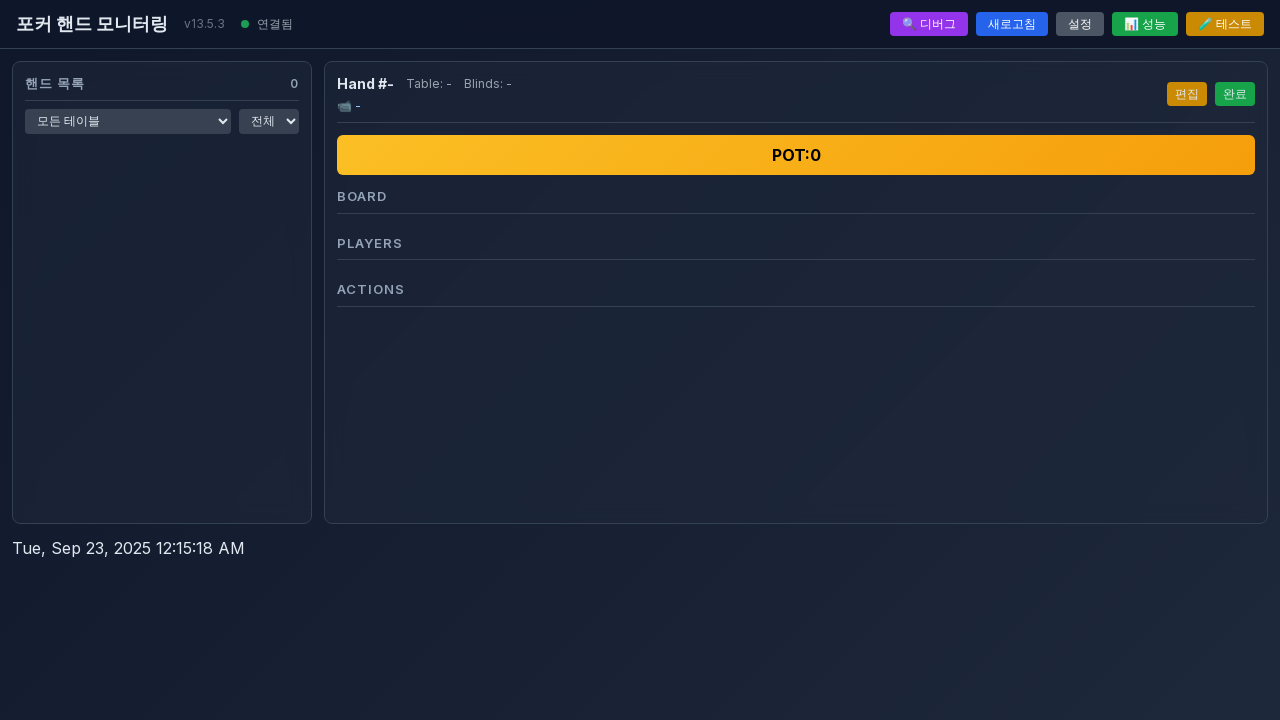

Navigated to GitHub Pages site with cache bypass headers
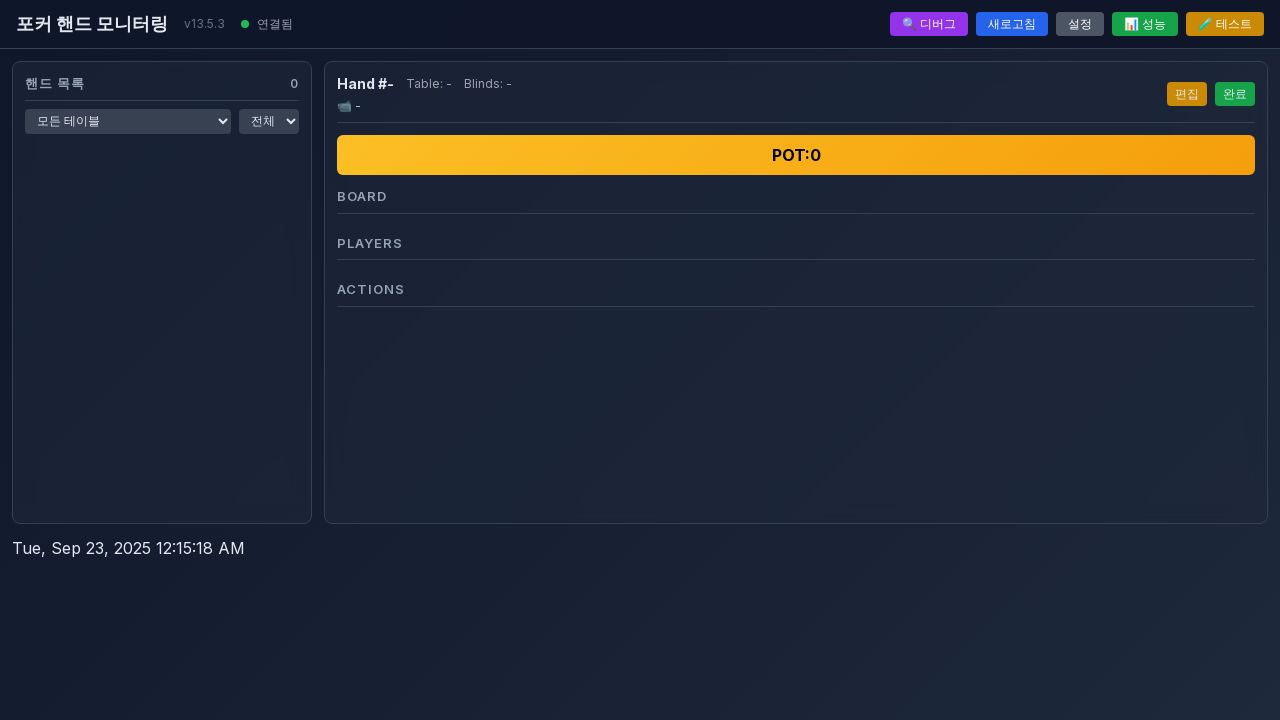

Page loaded (domcontentloaded state reached)
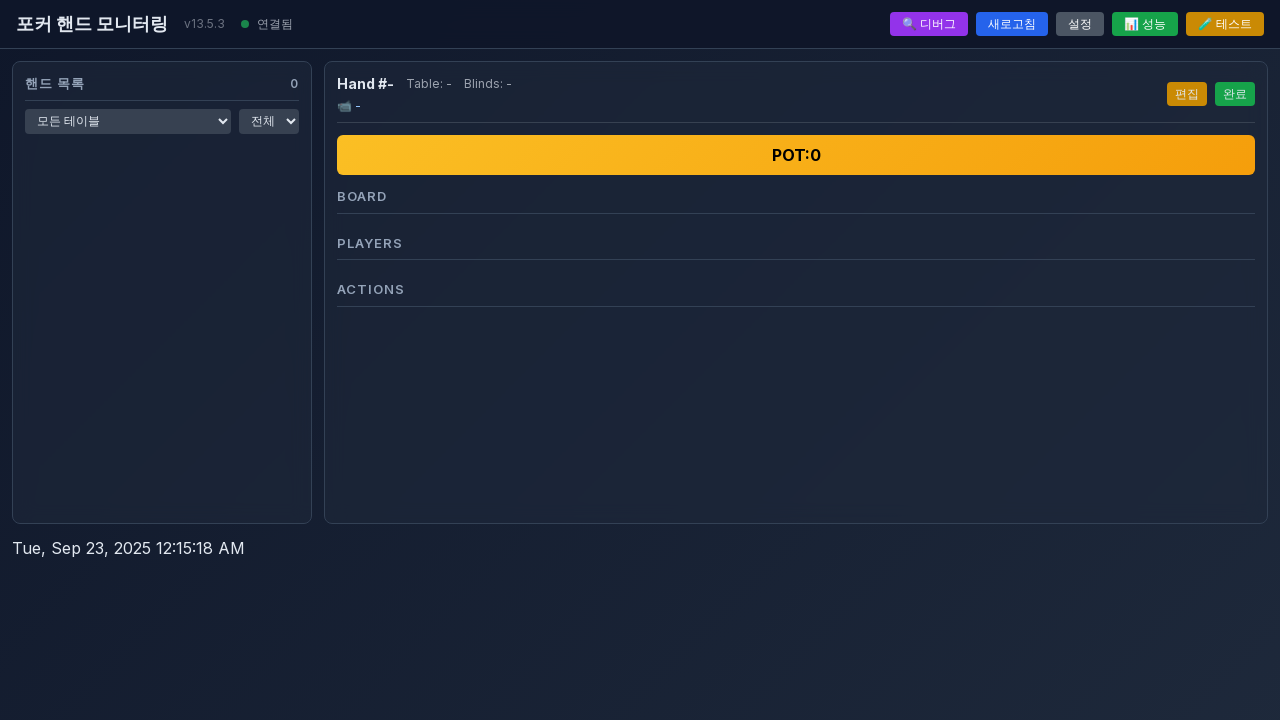

Retrieved APP_VERSION variable from window object: undefined
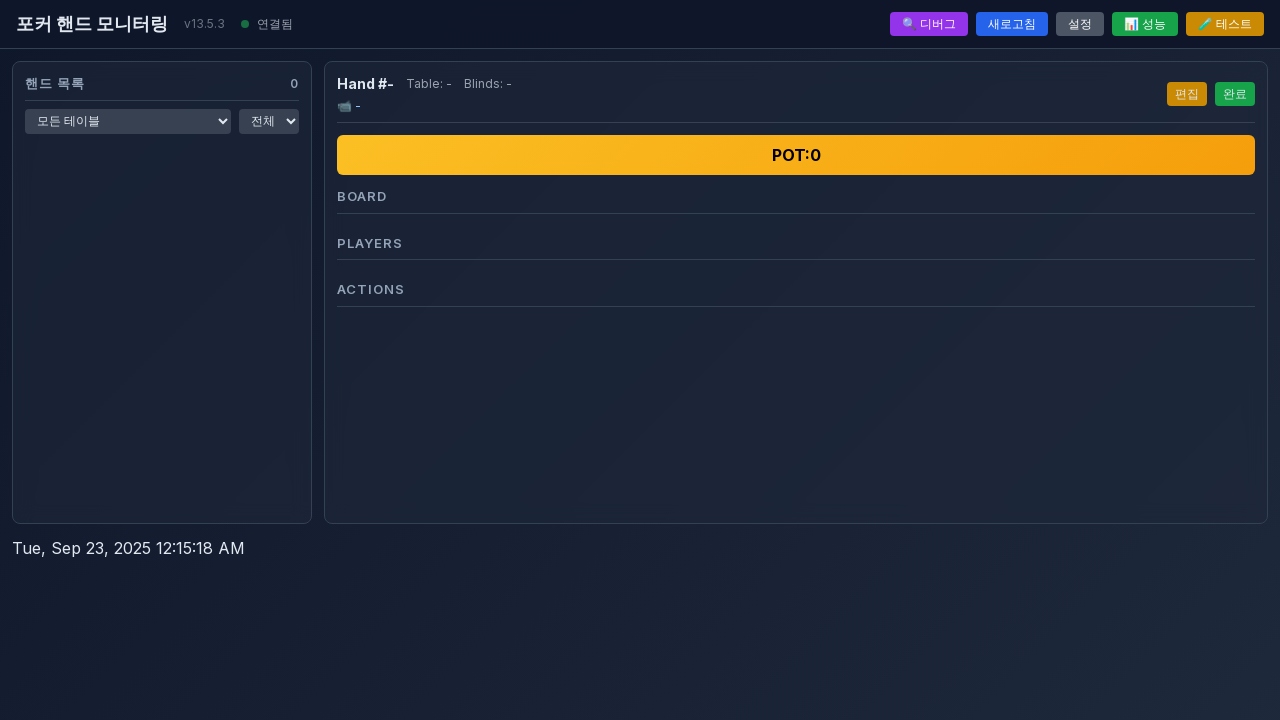

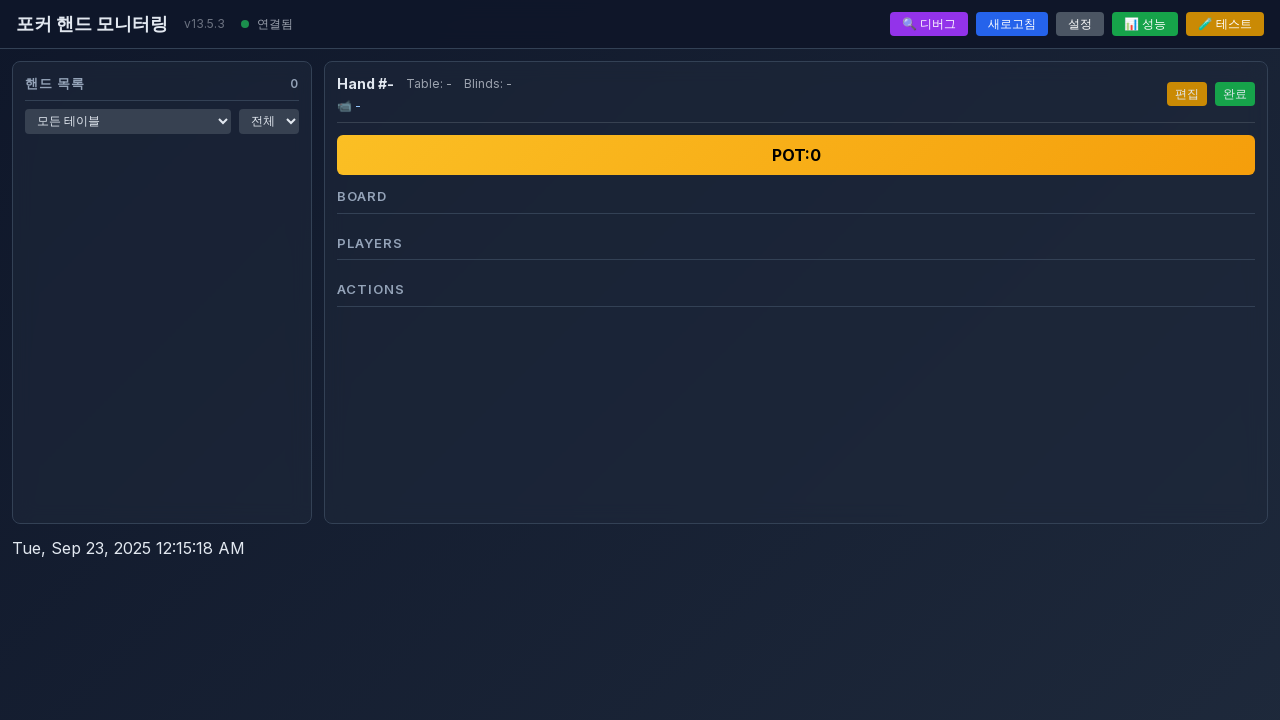